Tests the flight booking process on BlazeDemo by selecting departure and arrival cities, choosing a flight, and completing the purchase form

Starting URL: https://blazedemo.com/

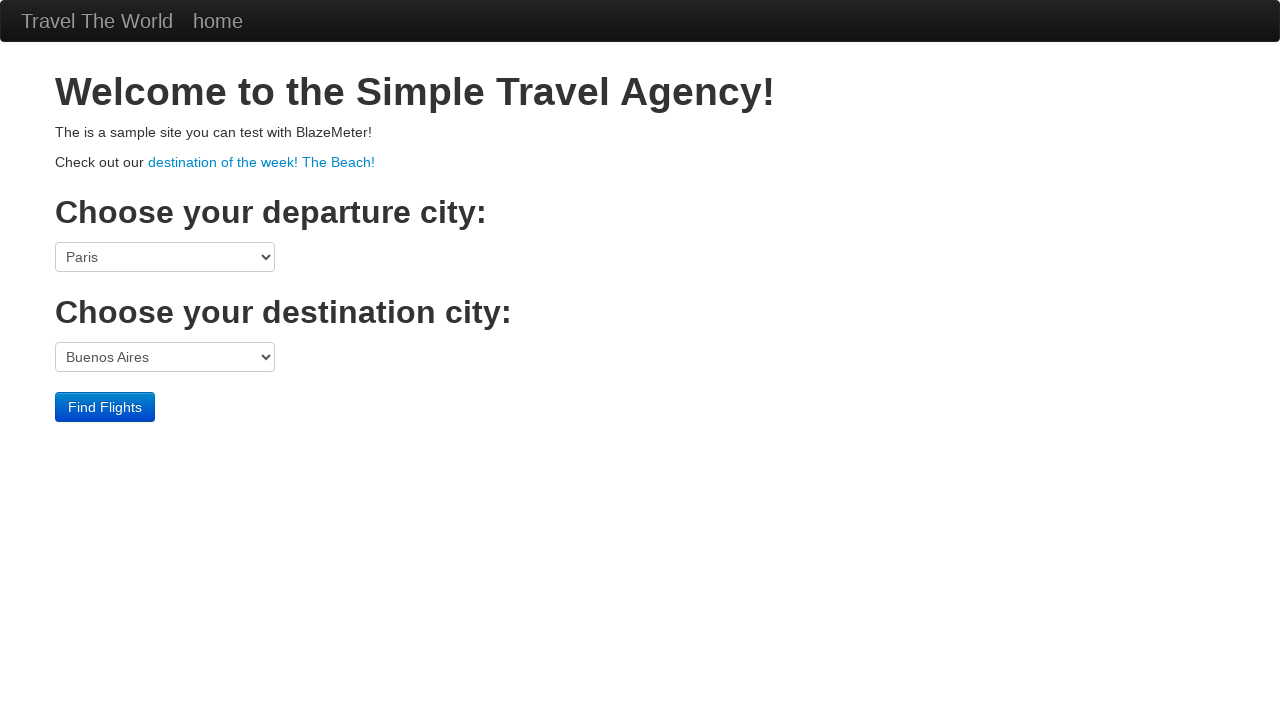

Clicked departure city dropdown at (165, 257) on select[name='fromPort']
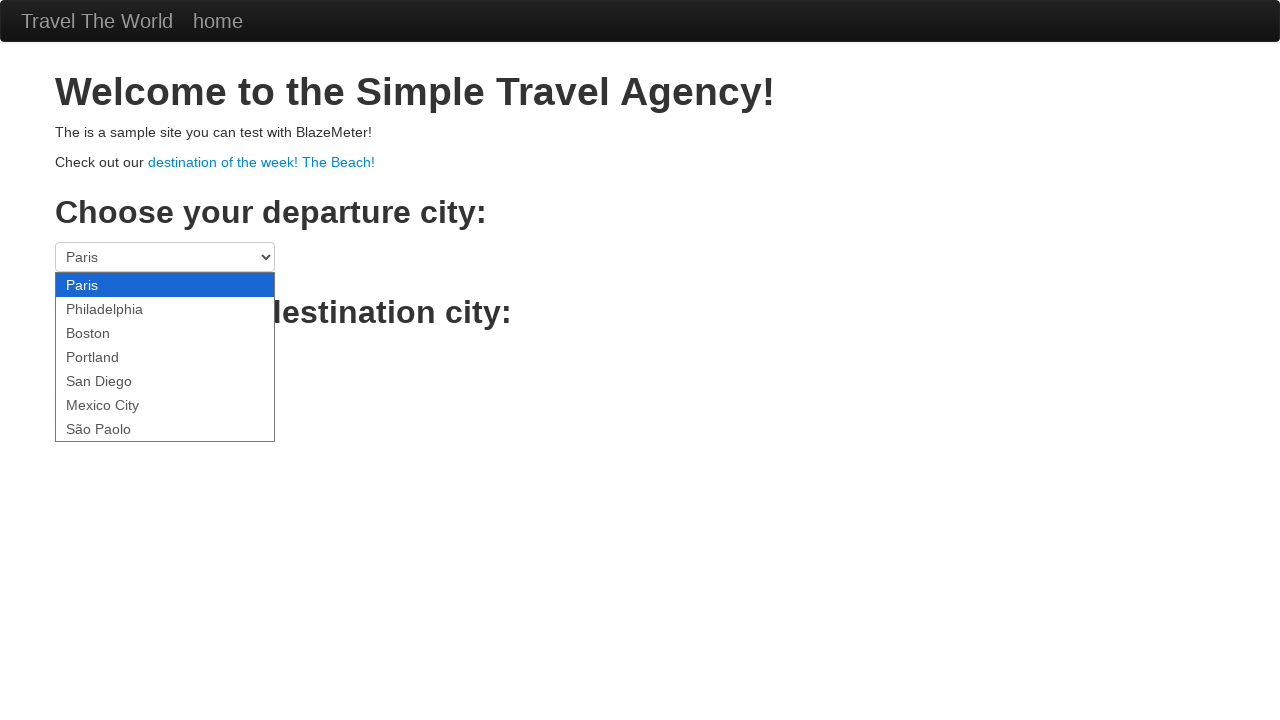

Selected São Paolo as departure city on select[name='fromPort']
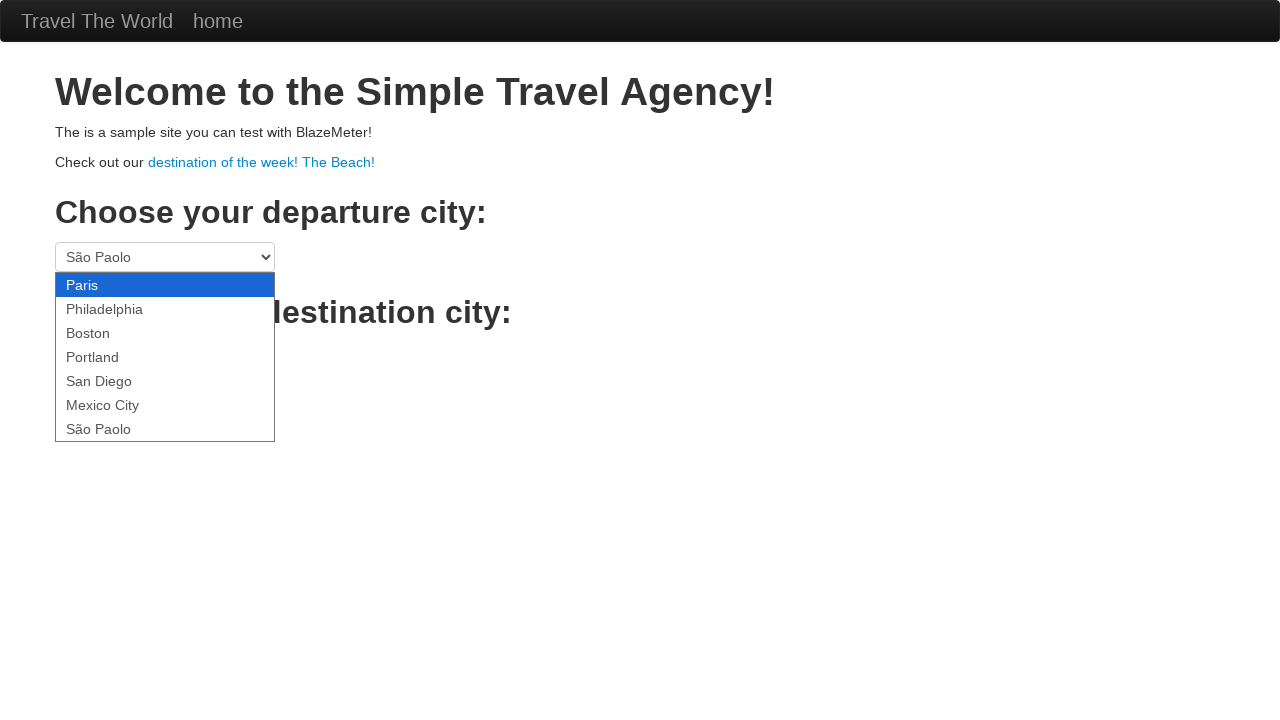

Clicked arrival city dropdown at (165, 357) on select[name='toPort']
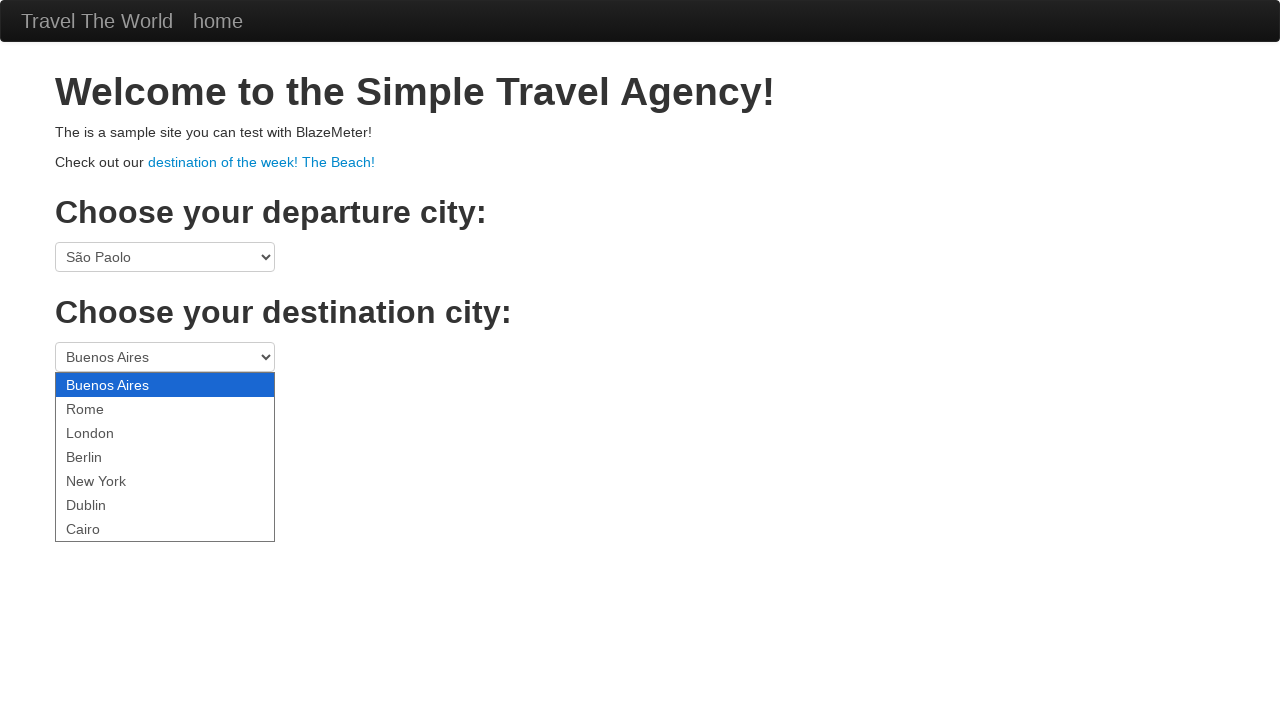

Selected Berlin as arrival city on select[name='toPort']
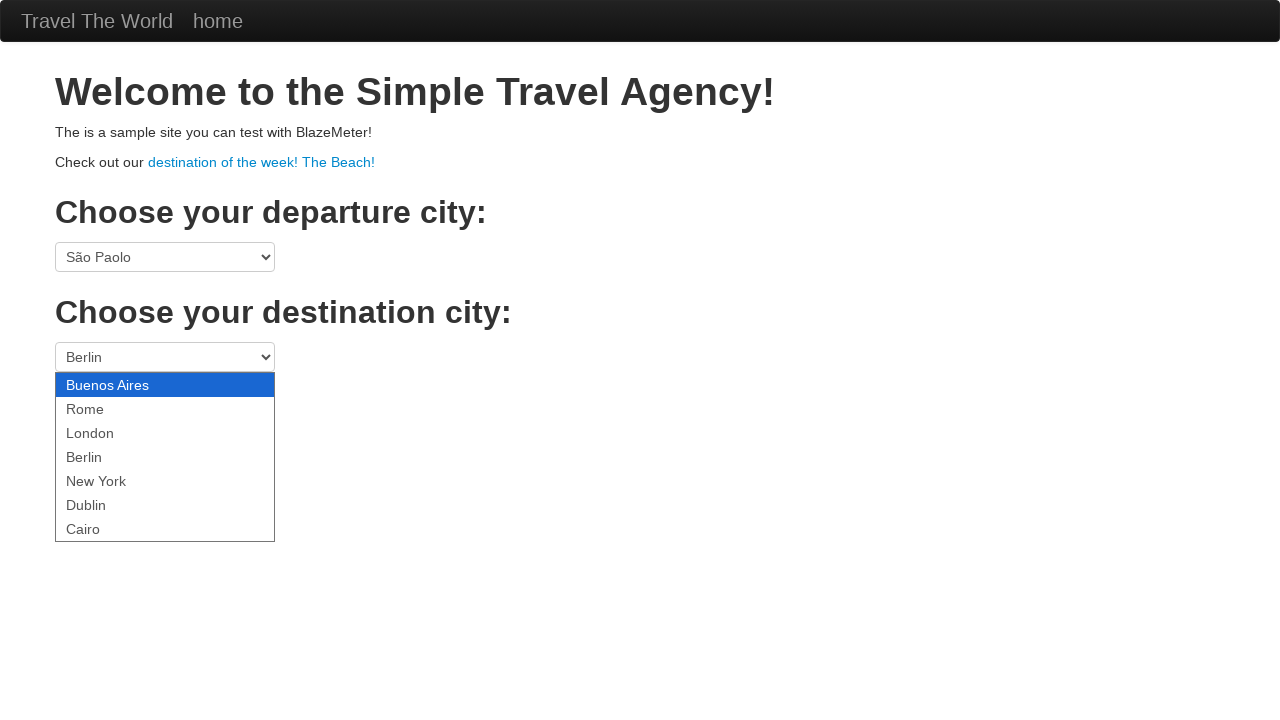

Clicked Find Flights button at (105, 407) on .btn-primary
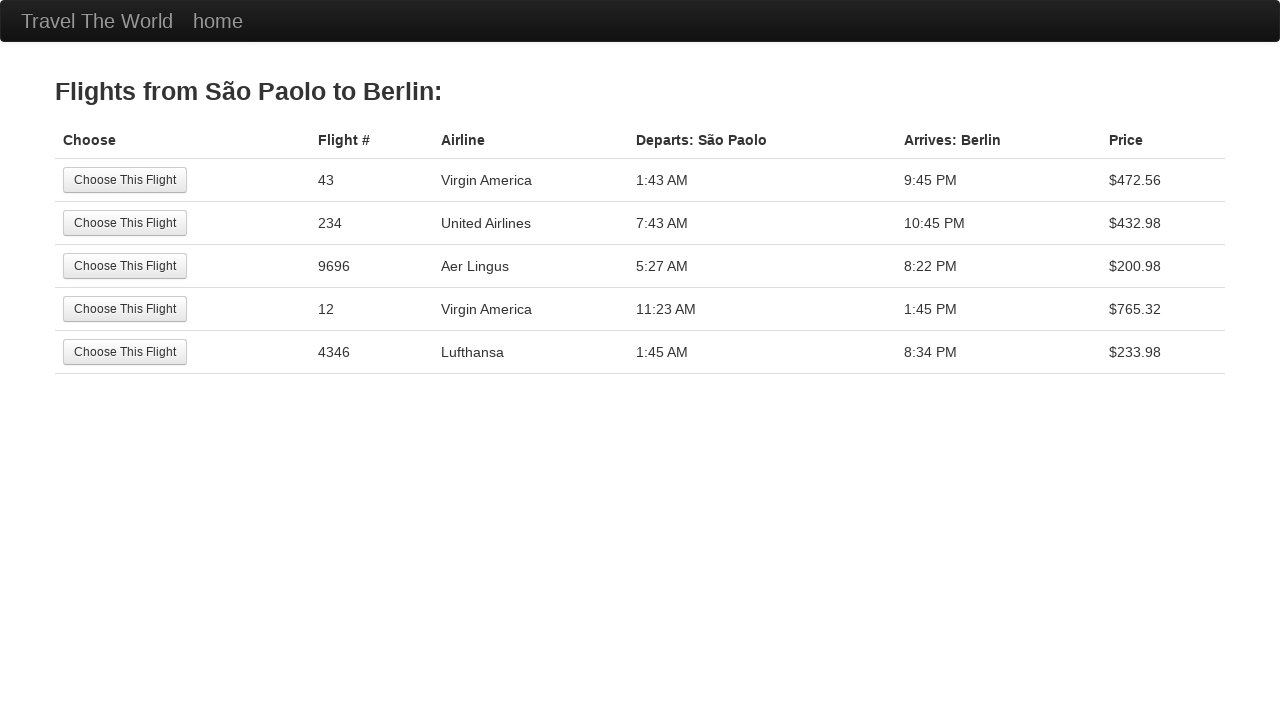

Flight results loaded
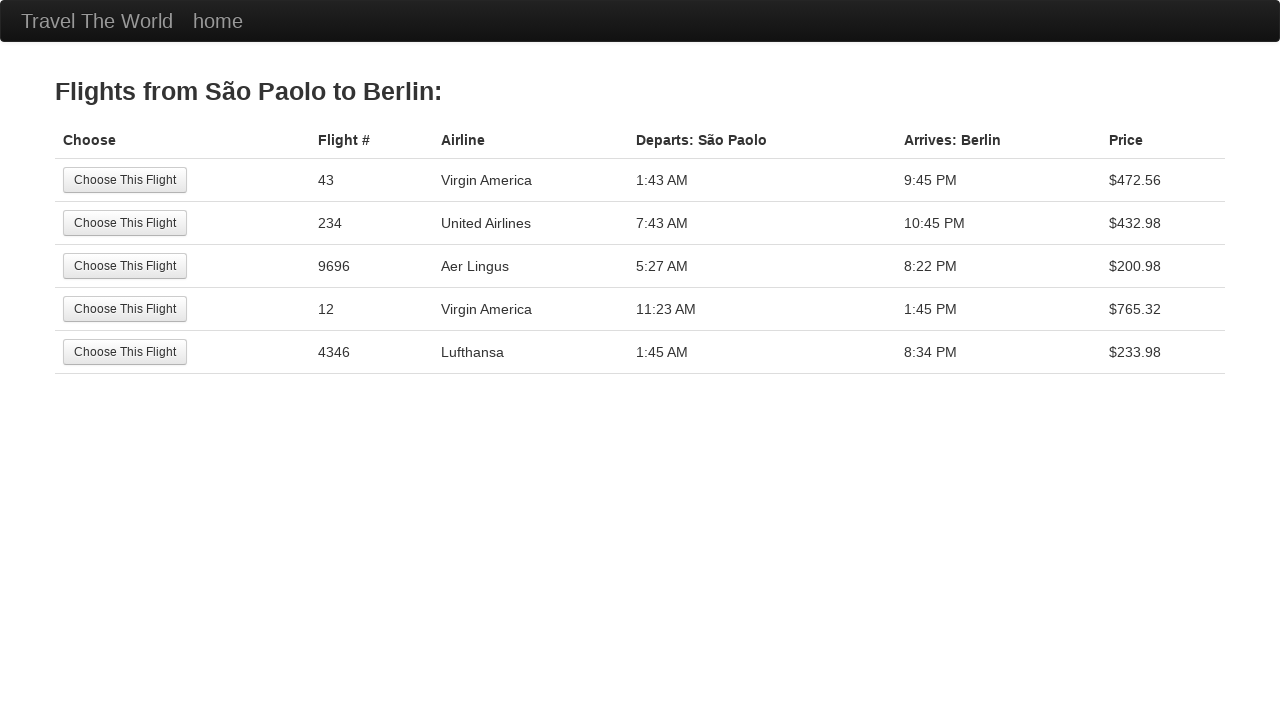

Selected first flight option at (125, 180) on tr:nth-child(1) .btn
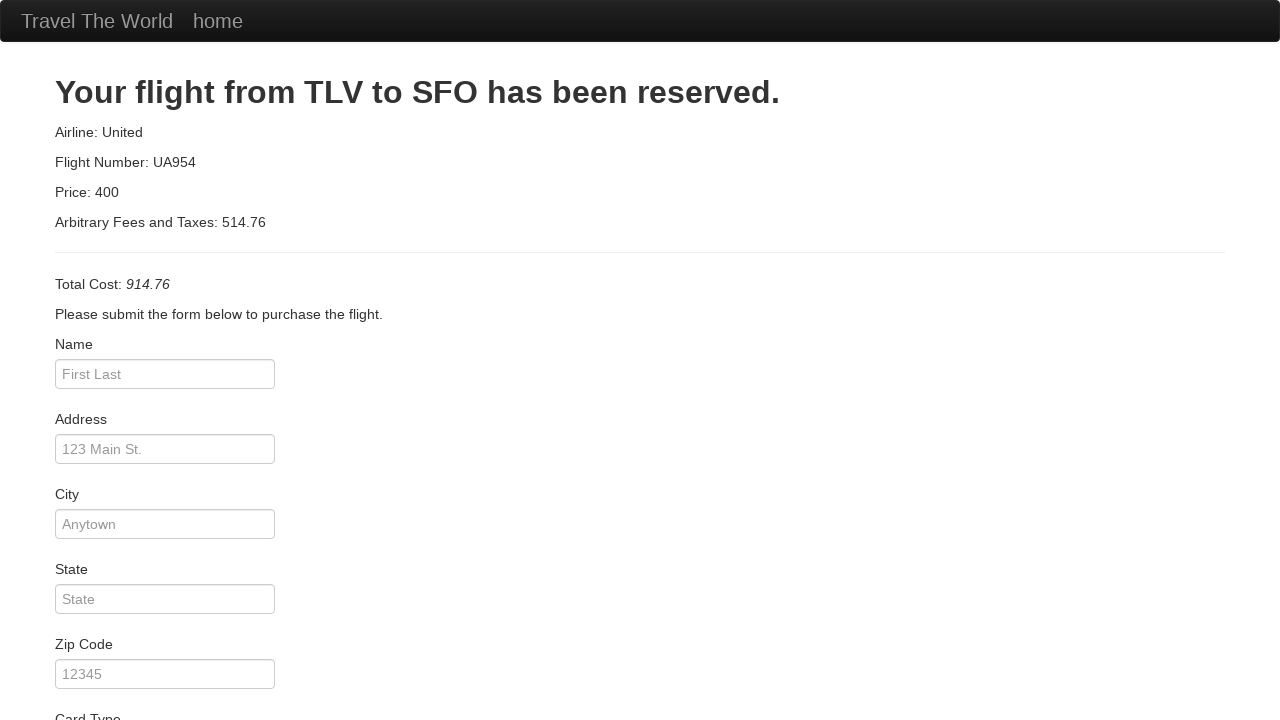

Clicked card type dropdown at (165, 360) on #cardType
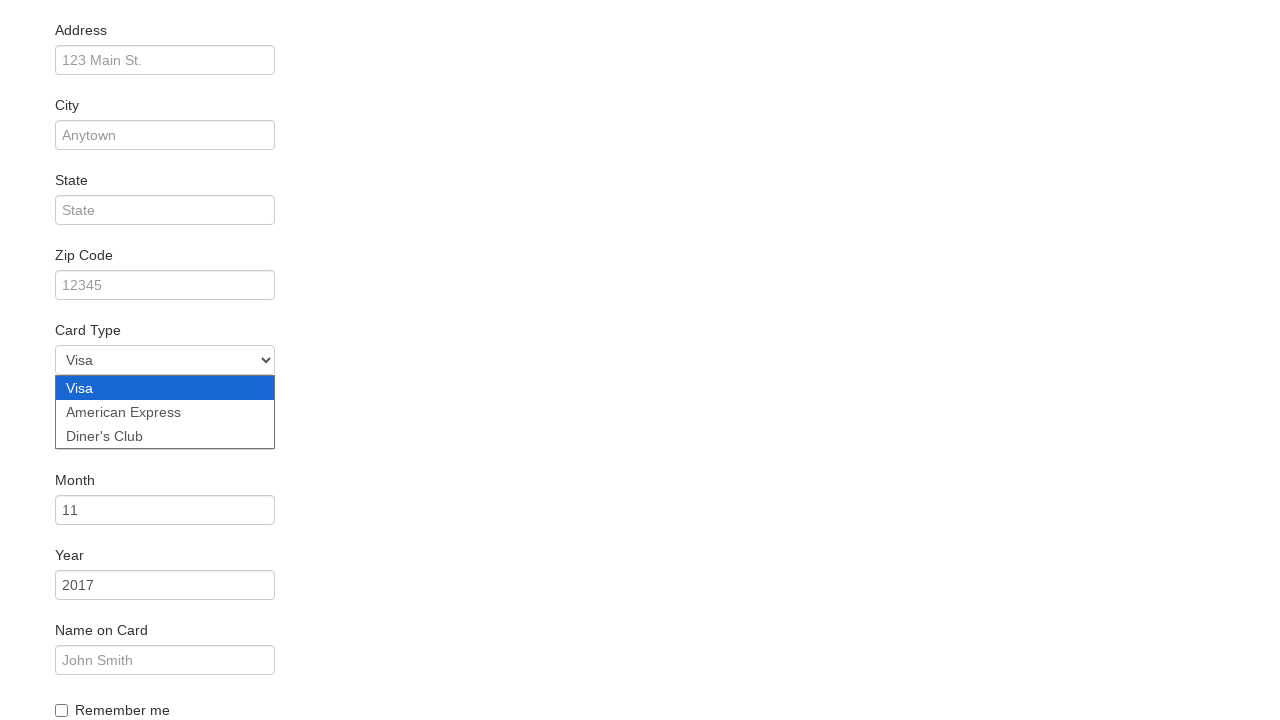

Selected American Express as card type on #cardType
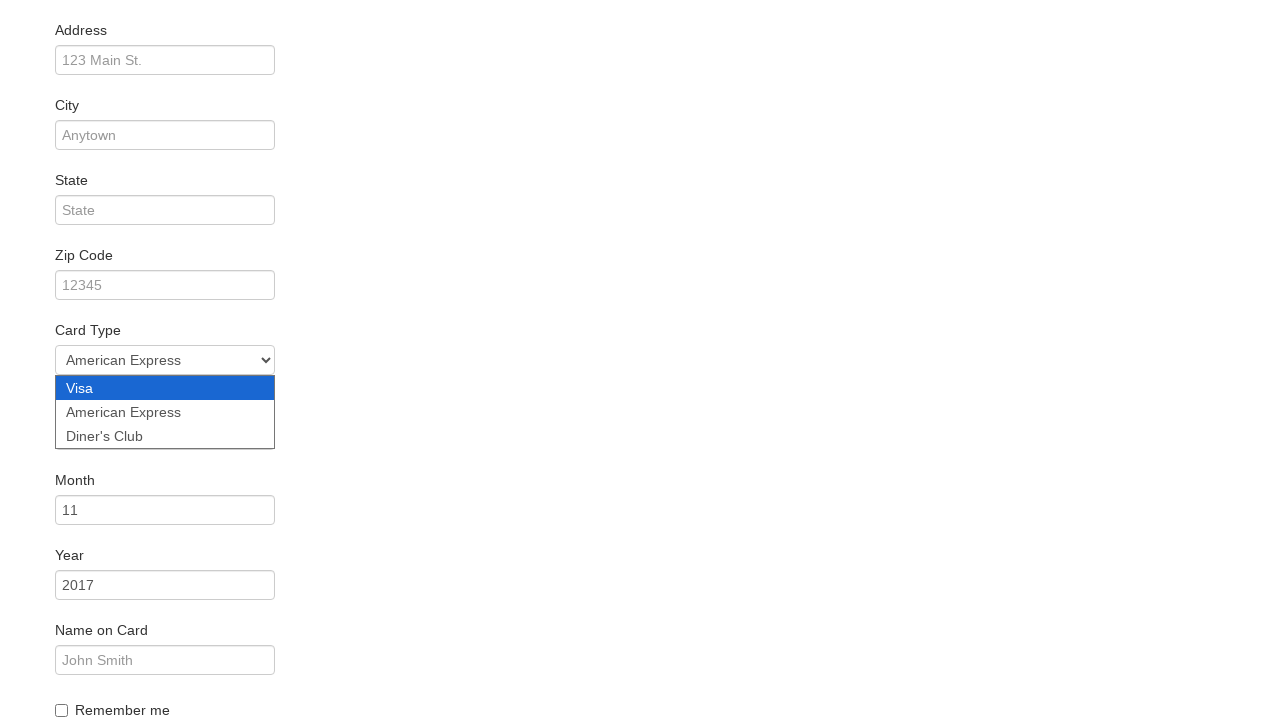

Checked 'Remember Me' checkbox at (62, 710) on #rememberMe
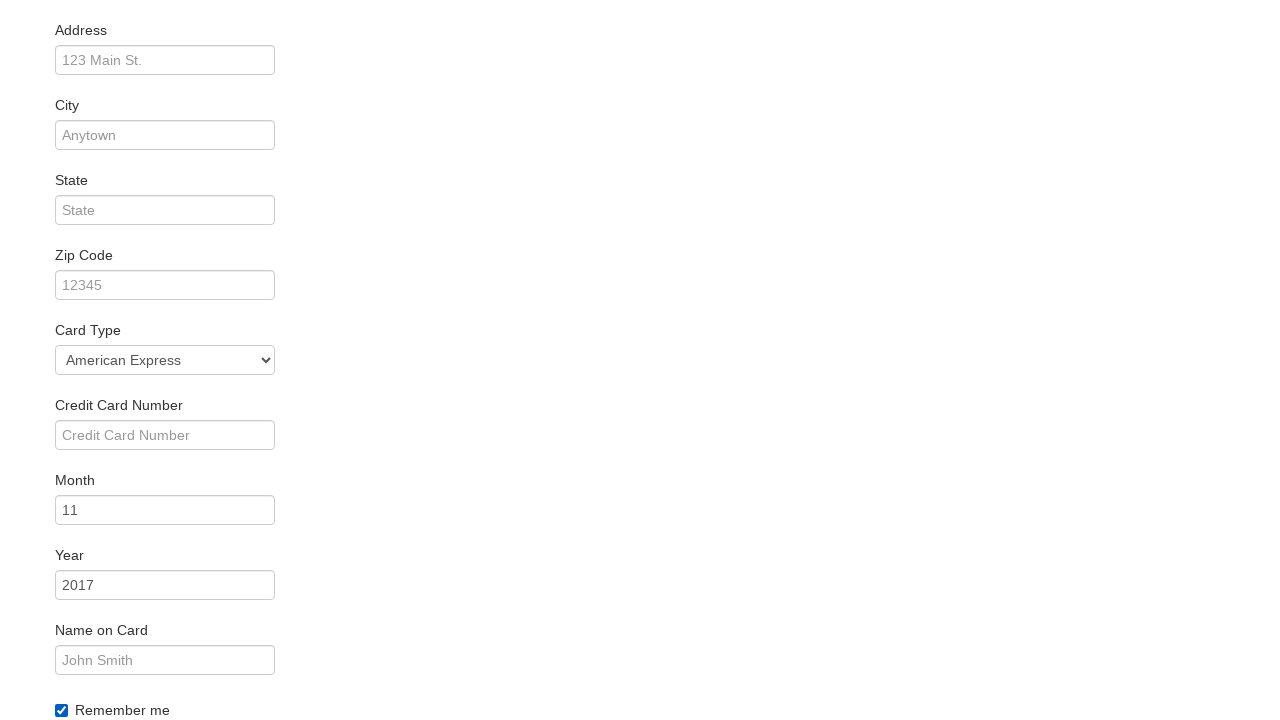

Clicked Purchase button to submit booking at (118, 685) on .btn-primary
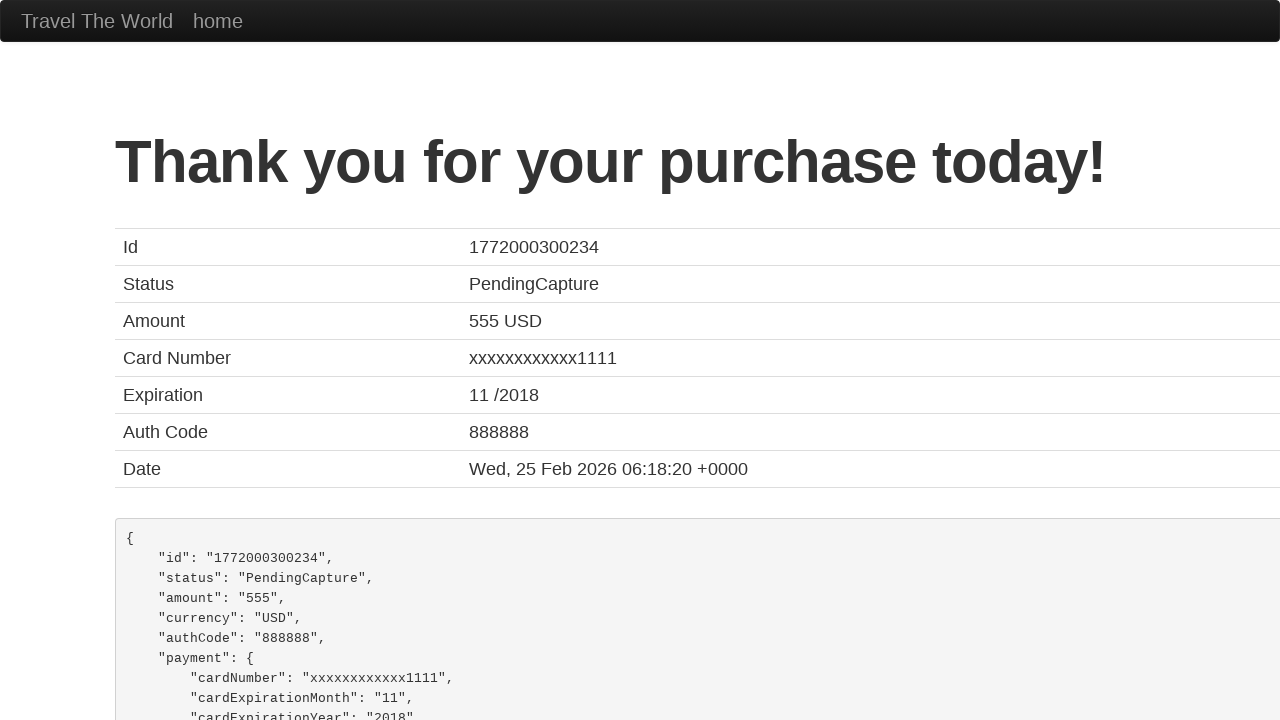

Confirmation page loaded with thank you message
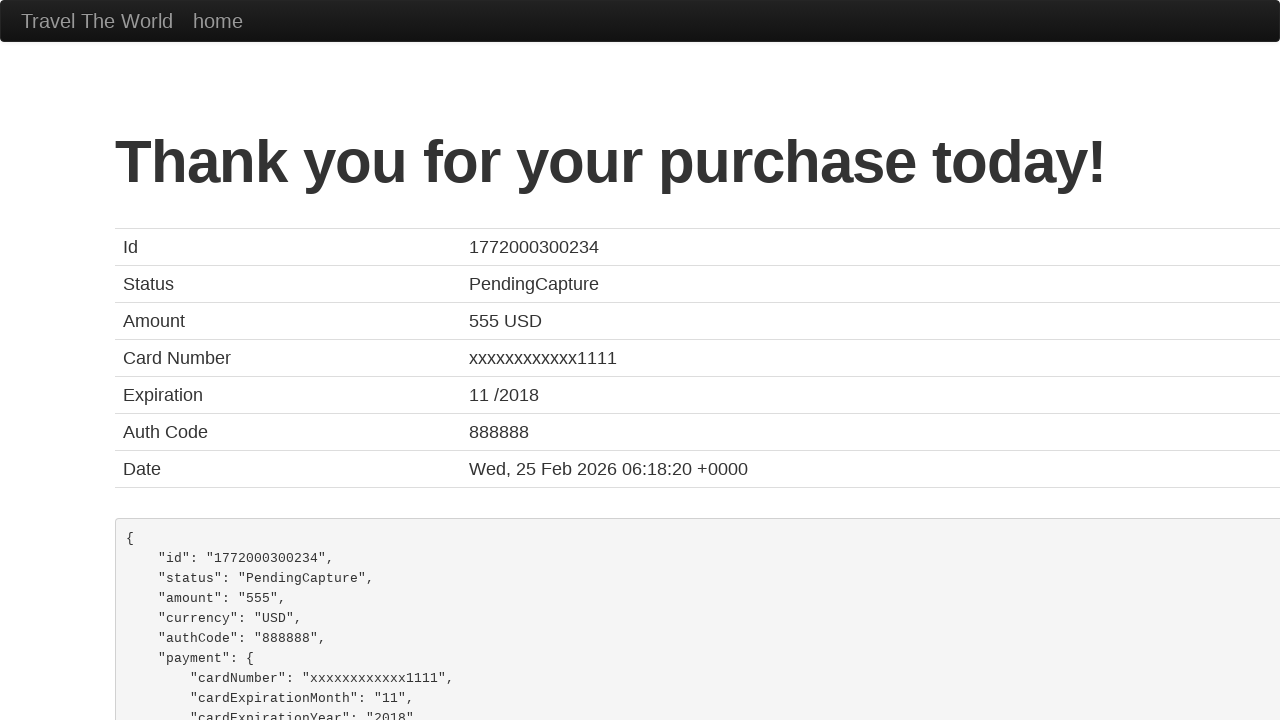

Verified total amount of 555 USD is displayed
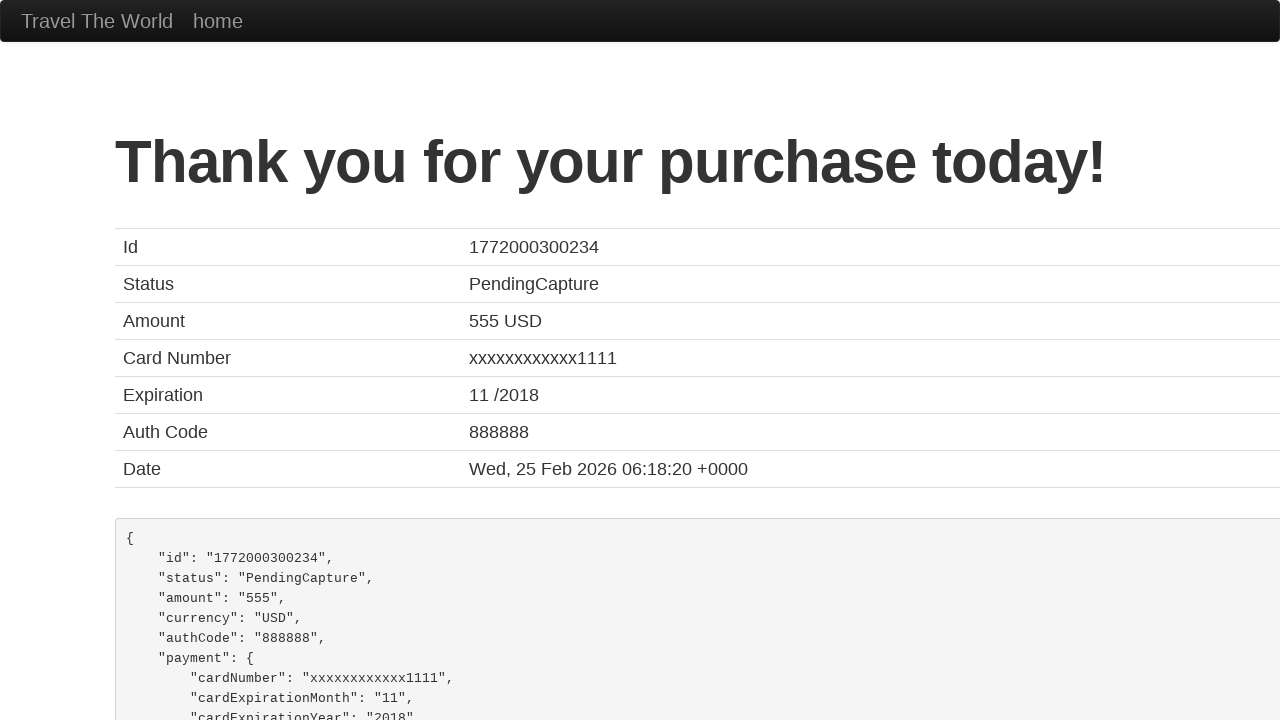

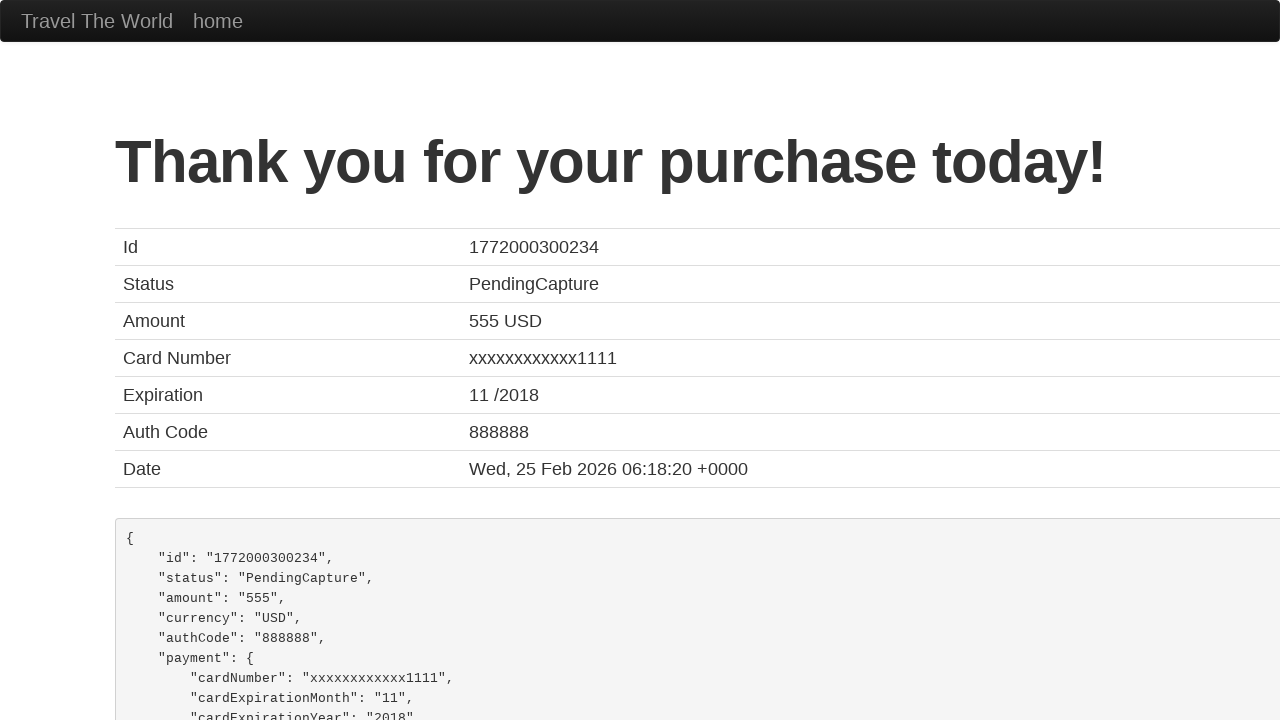